Opens the OTUS.ru homepage and verifies the page loads successfully

Starting URL: https://otus.ru/

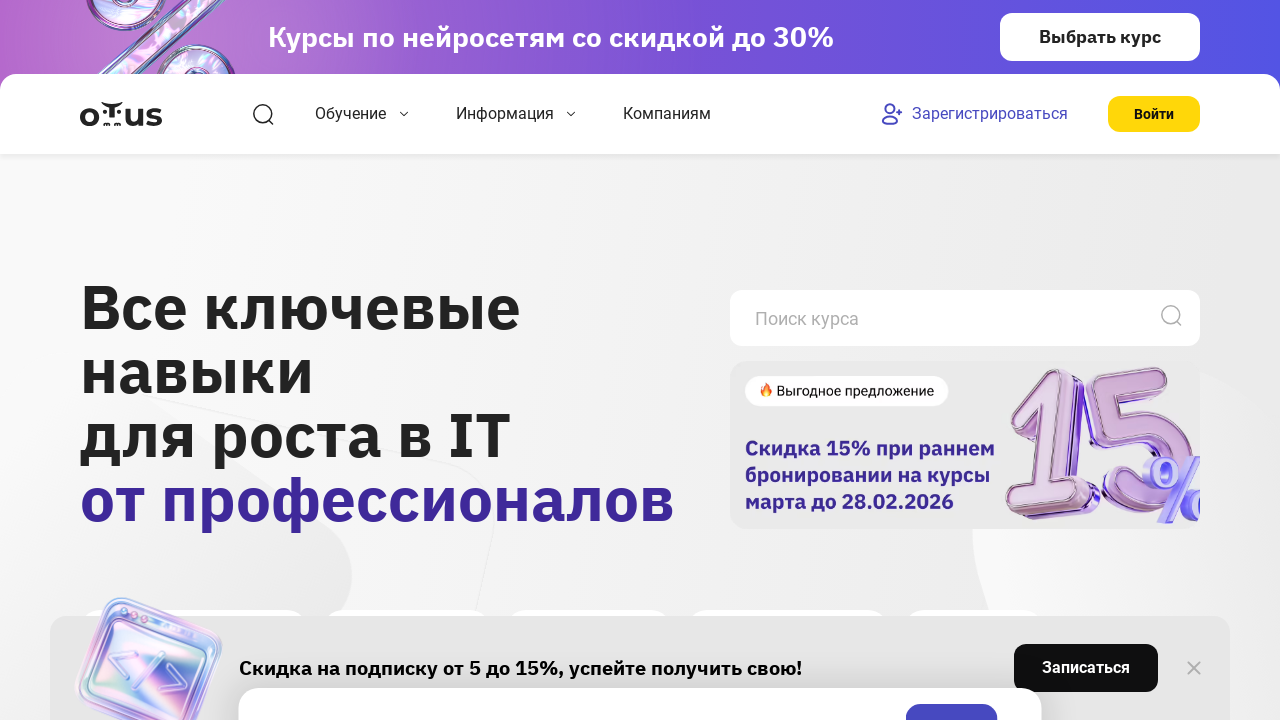

Waited for DOM content loaded state
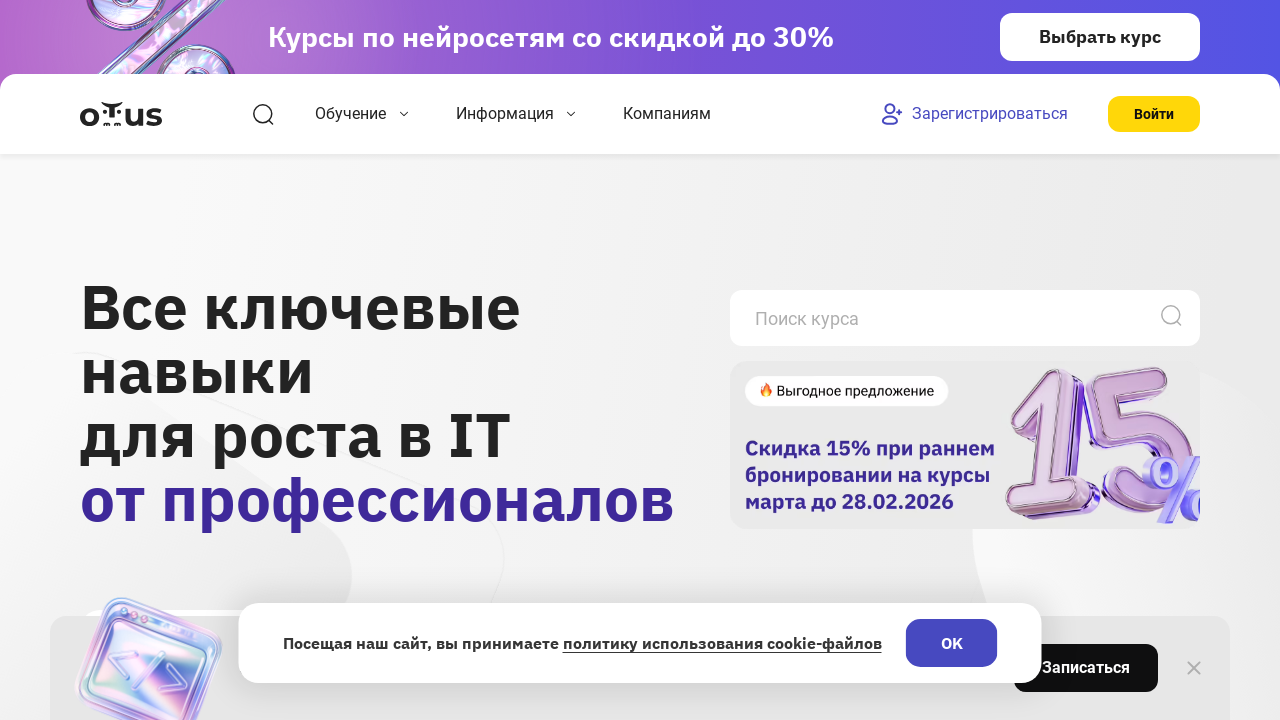

Verified body element is present on OTUS.ru homepage
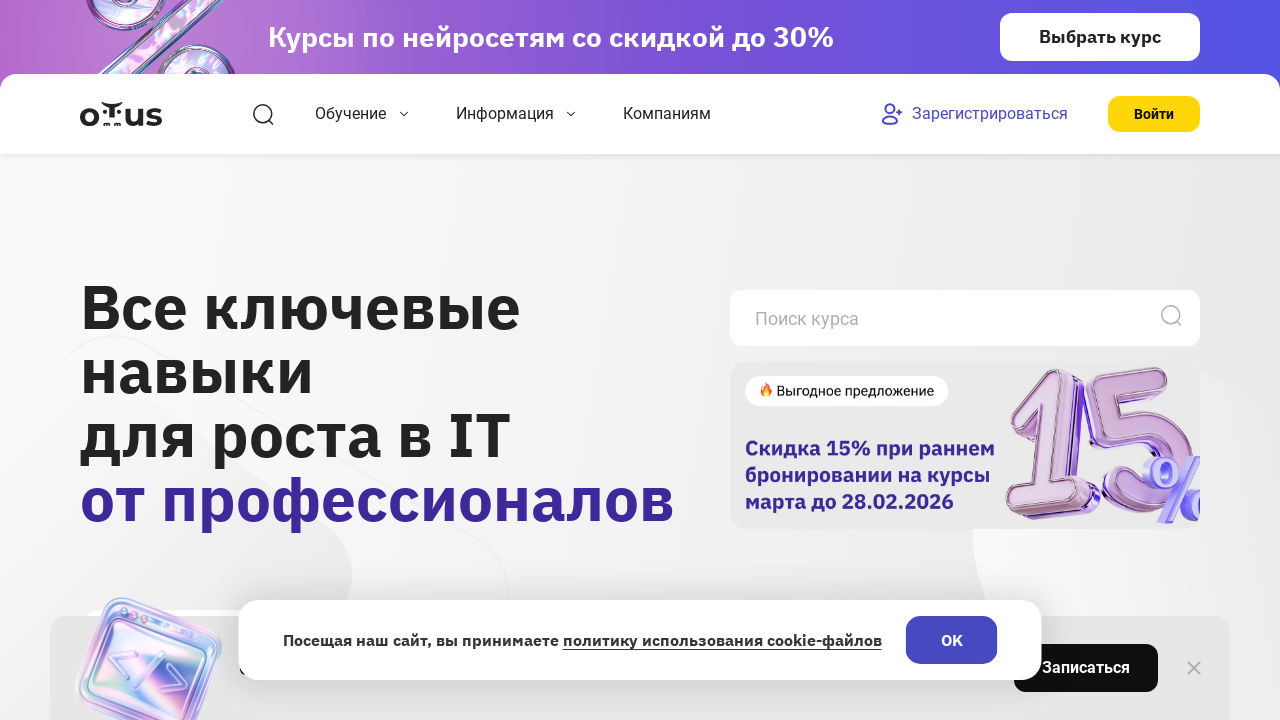

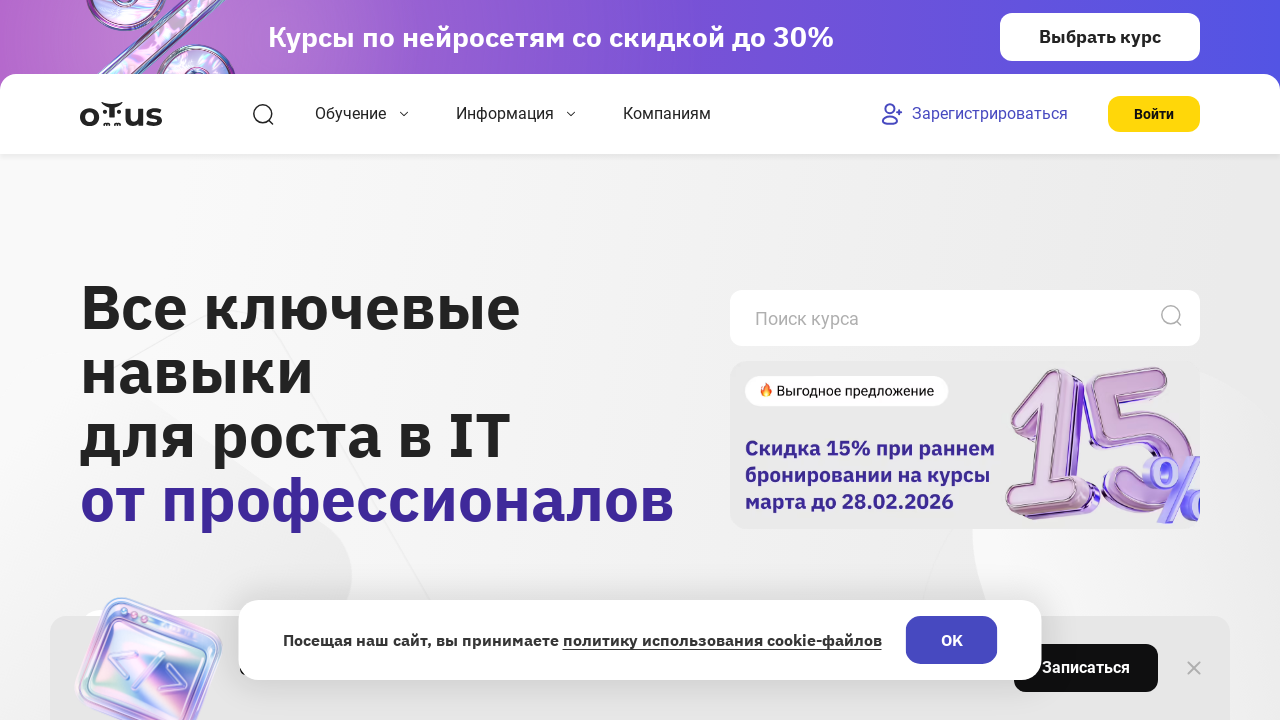